Validates that there are exactly 4 social media icons in the footer

Starting URL: https://ineuron-courses.vercel.app/login

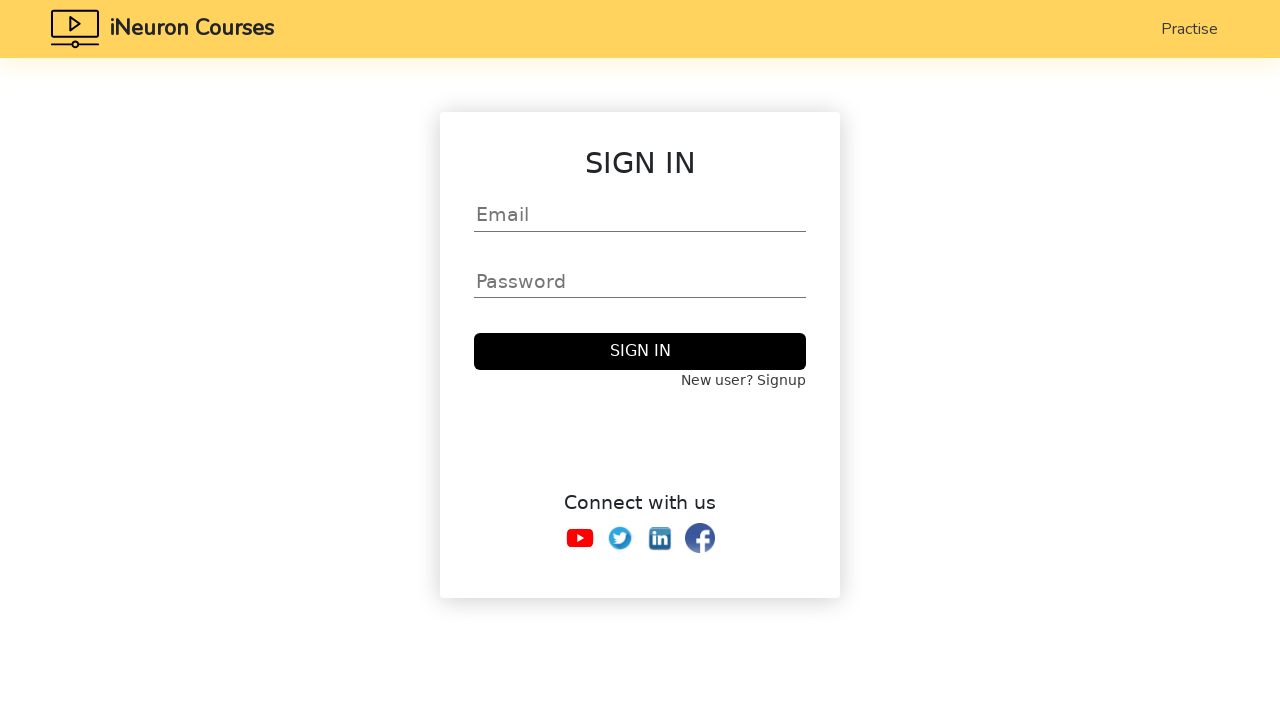

Navigated to login page
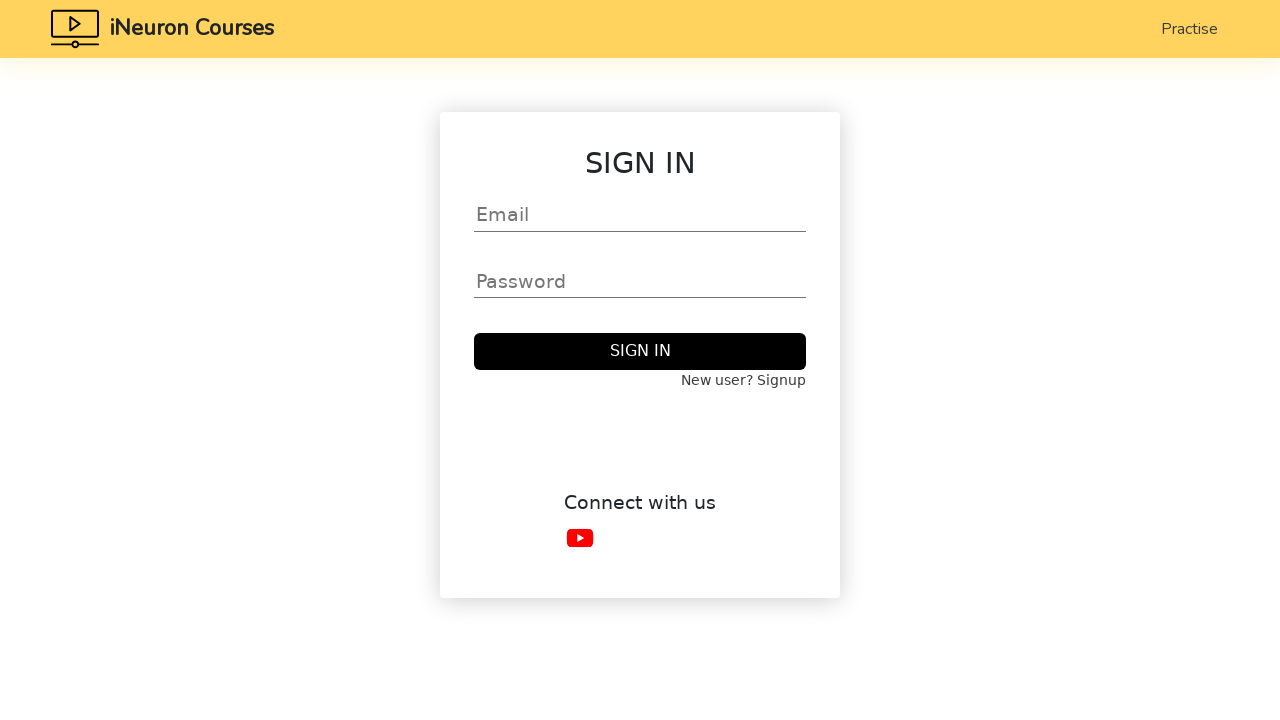

Located all social media icons in footer
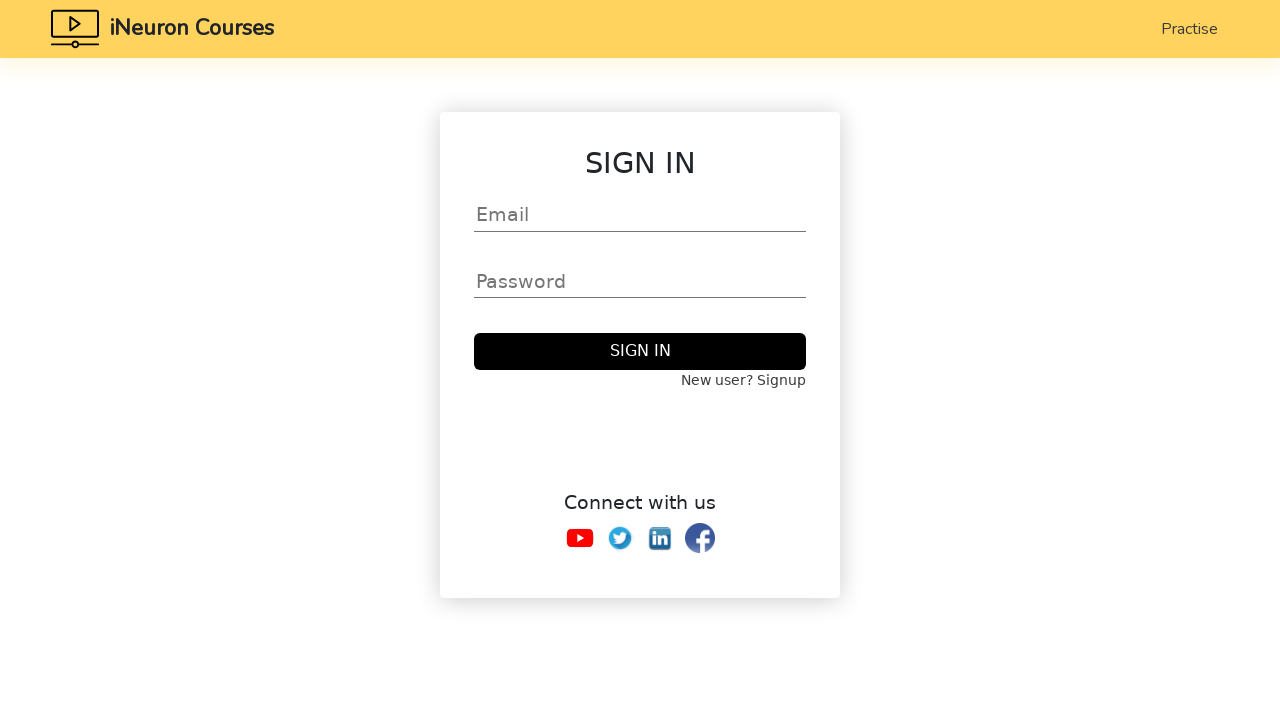

Validated that exactly 4 social media icons are present in footer
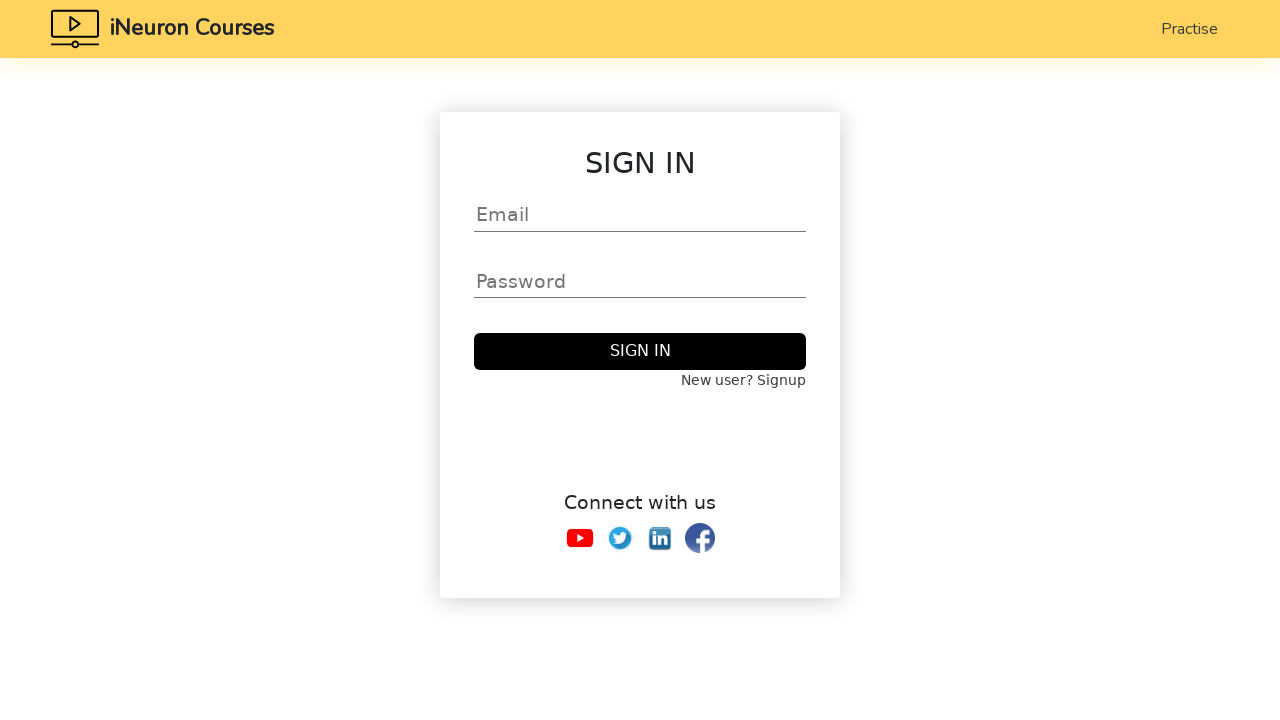

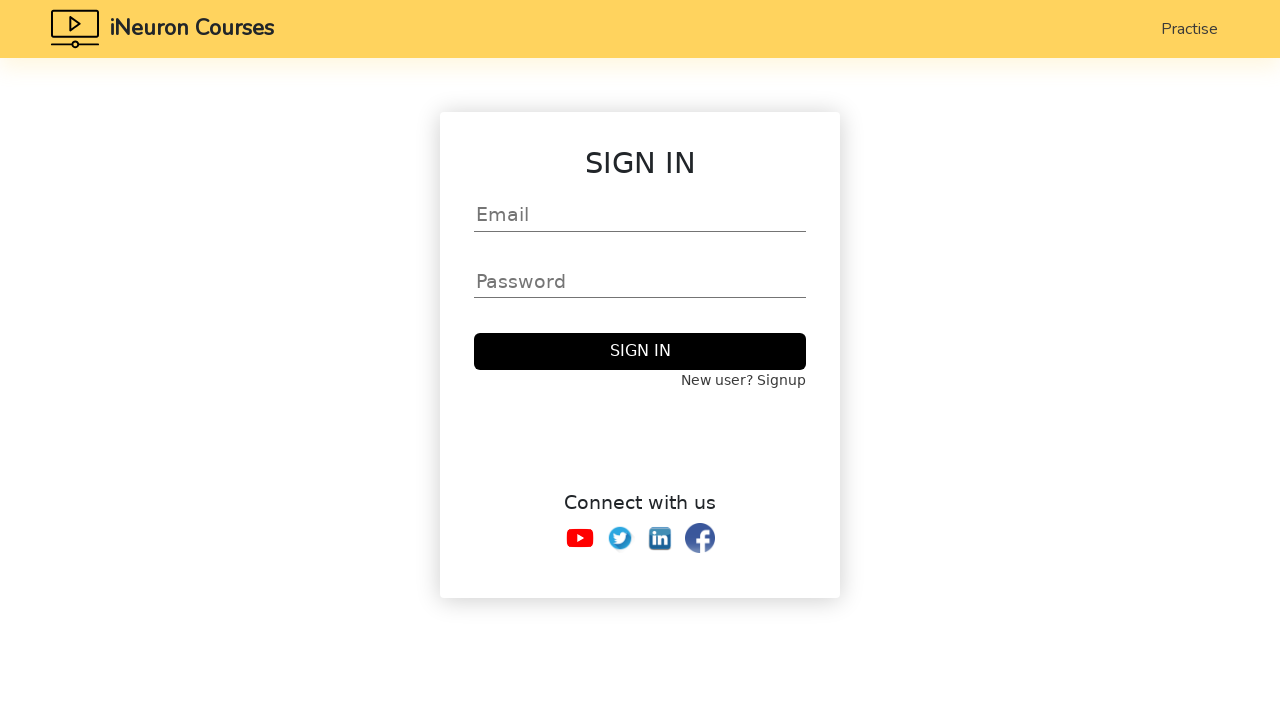